Tests handling of a confirmation dialog by clicking a button that triggers a confirm dialog and accepting it with OK

Starting URL: https://testautomationpractice.blogspot.com/

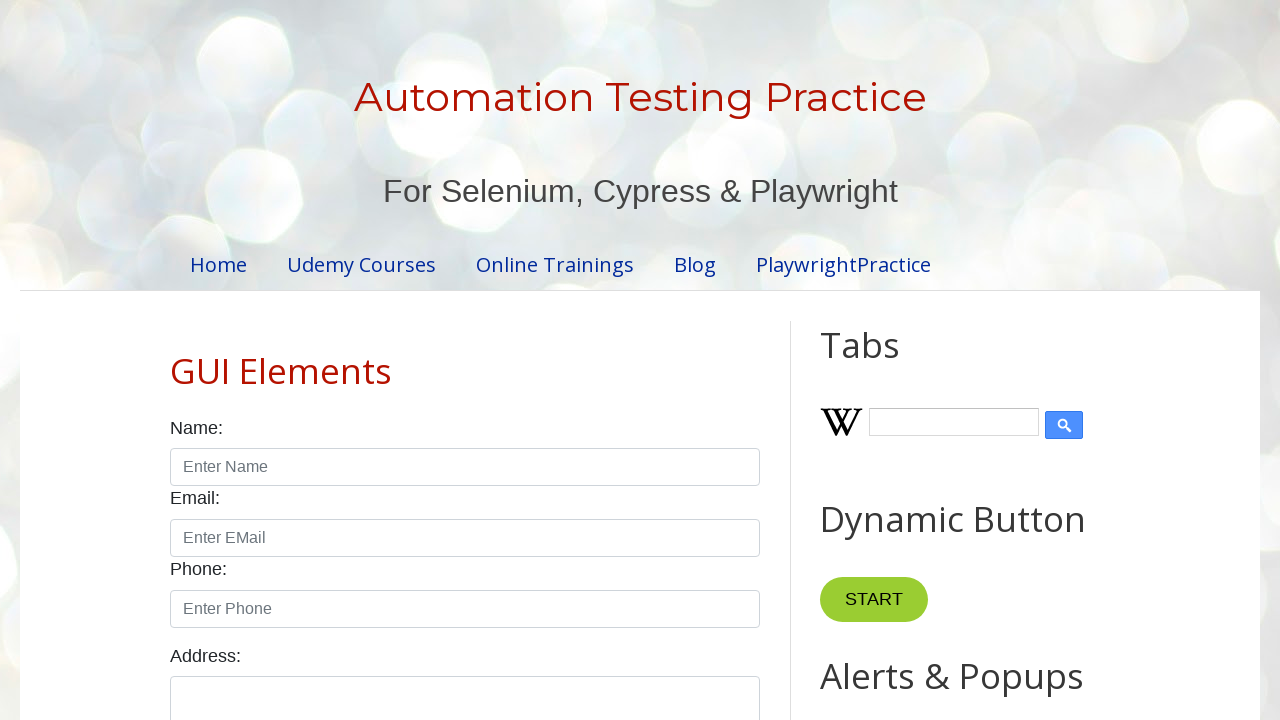

Set up dialog handler to accept confirmation dialogs
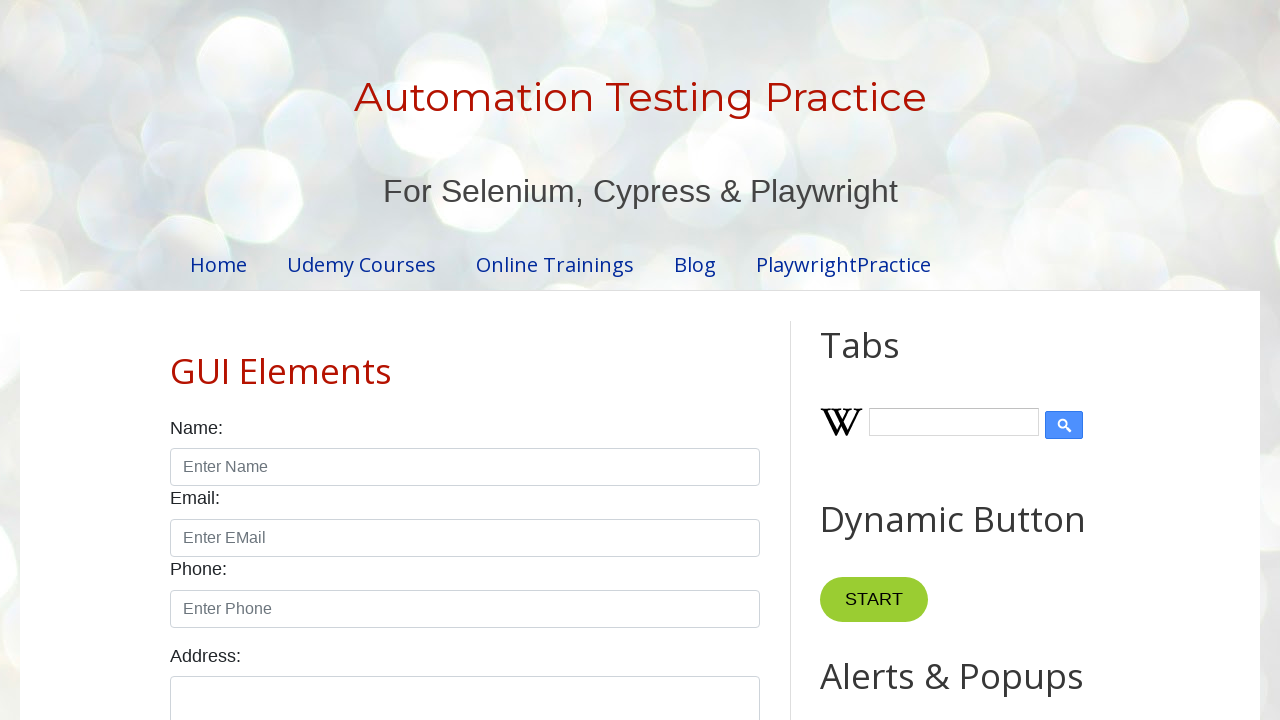

Clicked confirm button to trigger confirmation dialog at (912, 360) on xpath=//button[@id="confirmBtn"]
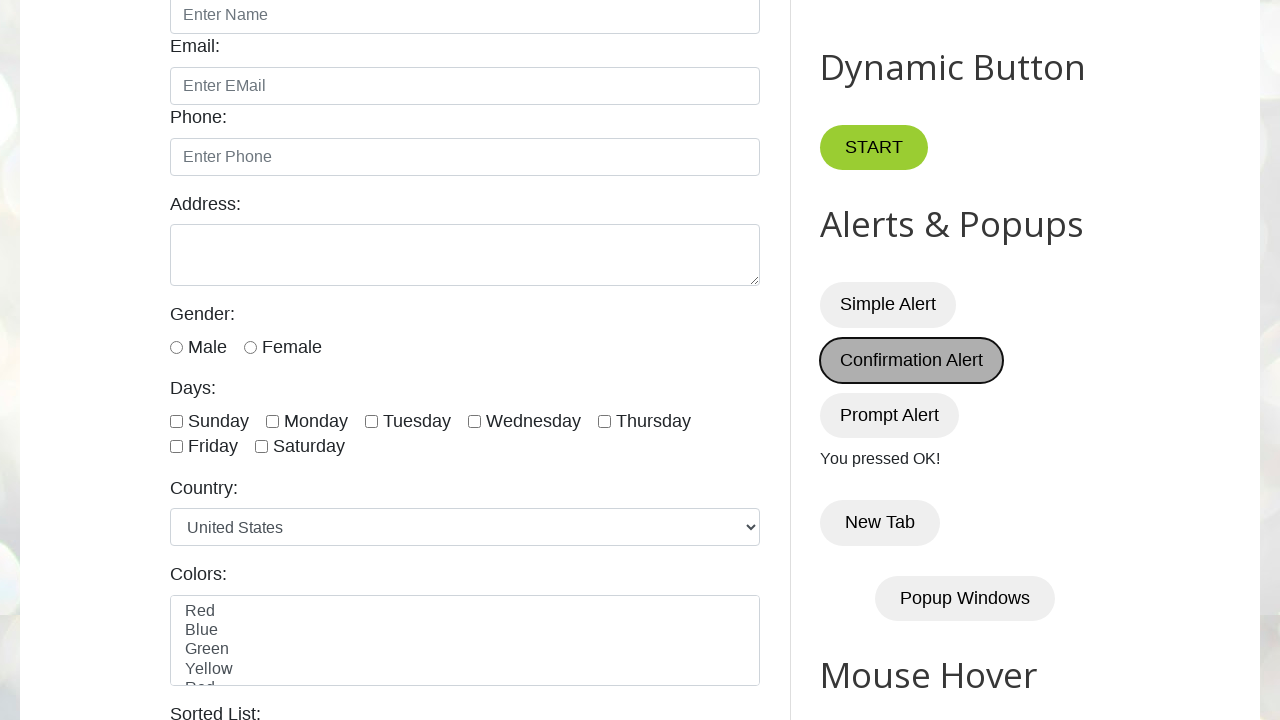

Verified result text element appeared after accepting dialog
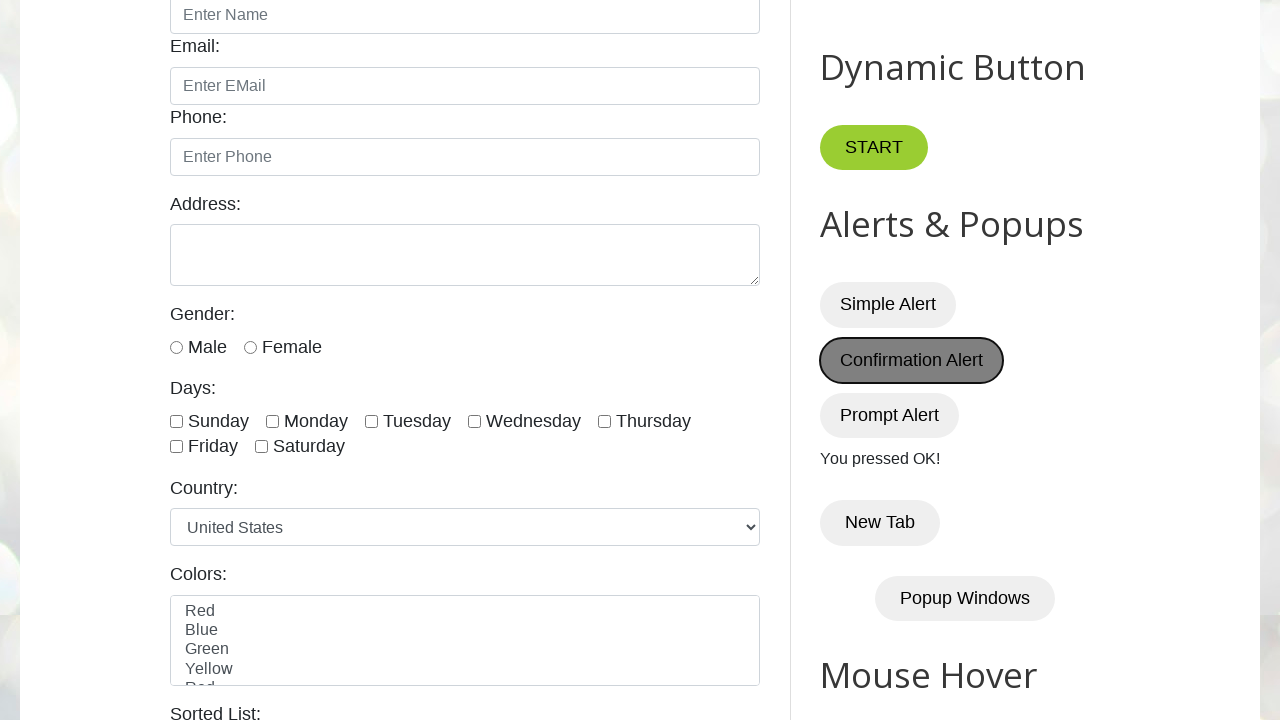

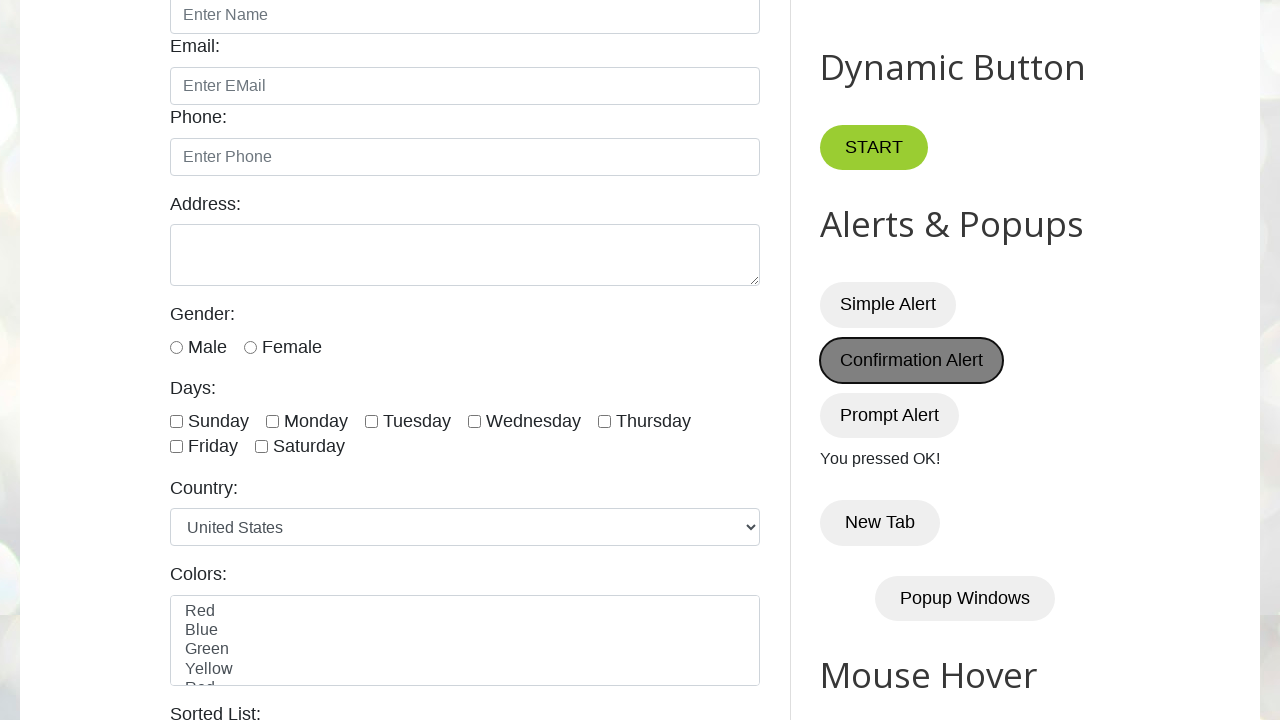